Tests handling of a normal JavaScript alert by clicking the button to trigger it and accepting the alert

Starting URL: https://the-internet.herokuapp.com/javascript_alerts

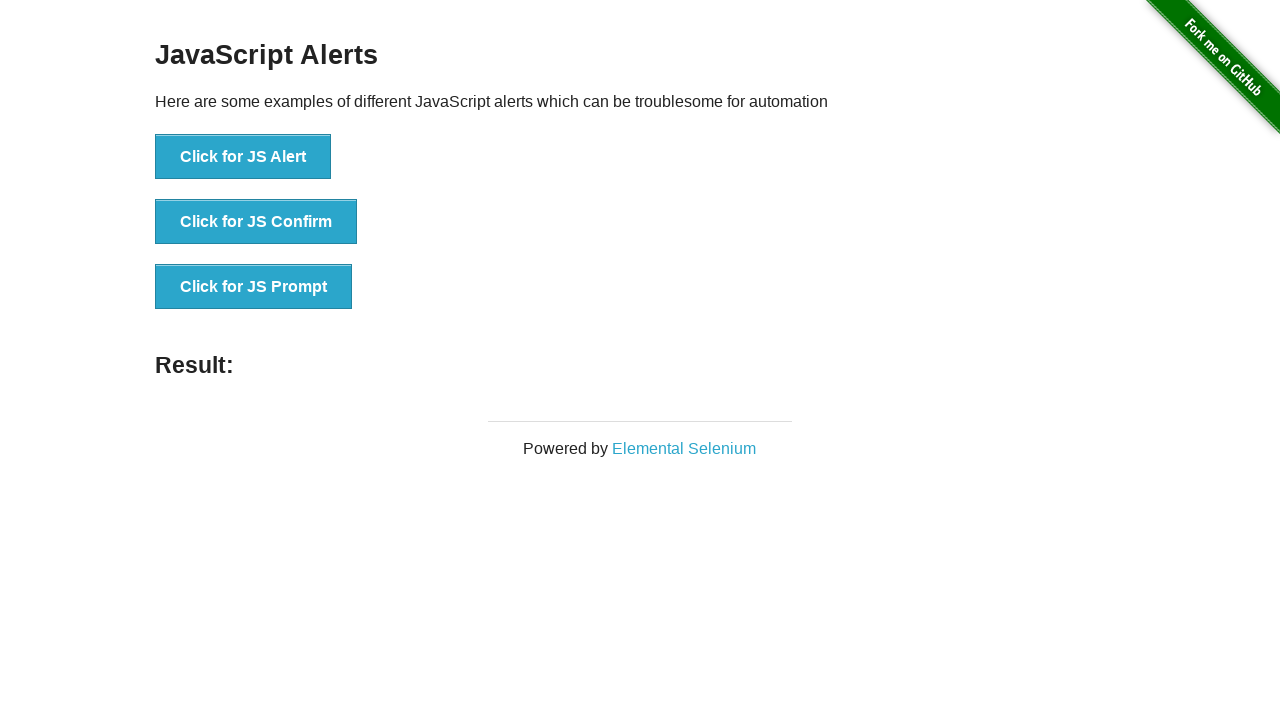

Clicked button to trigger normal JavaScript alert at (243, 157) on li:nth-of-type(1) > button
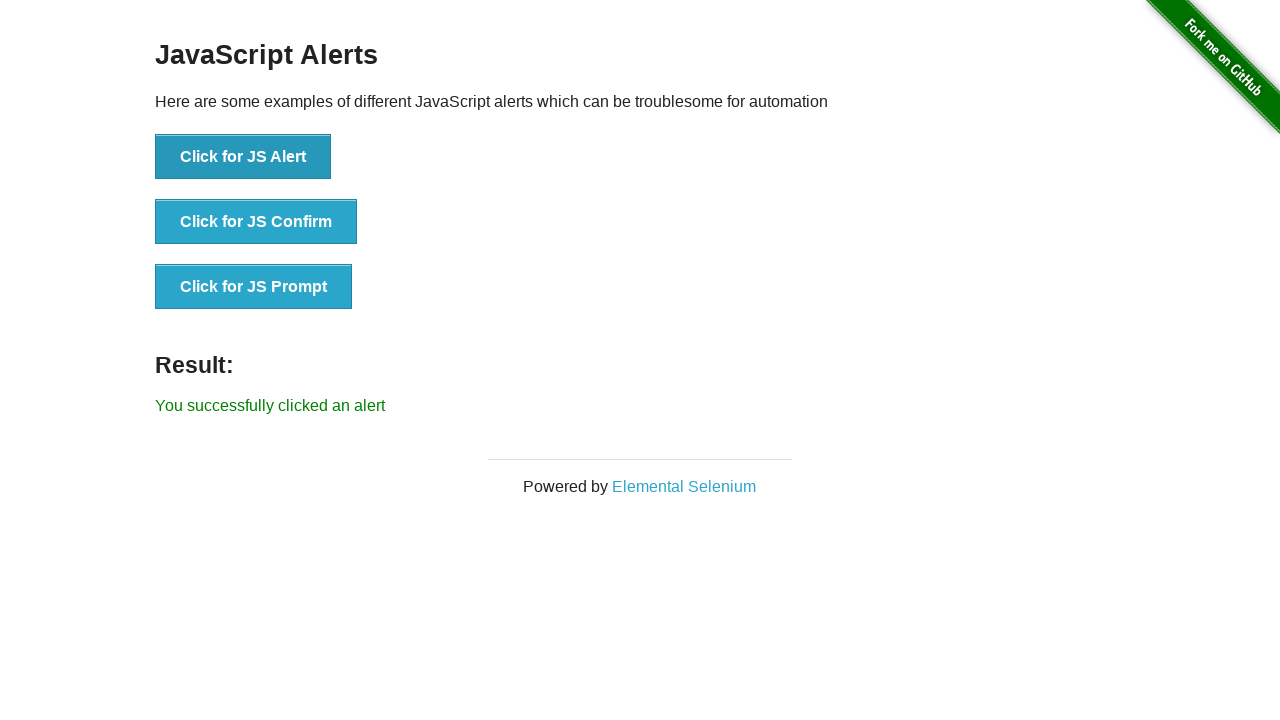

Set up dialog handler to accept the alert
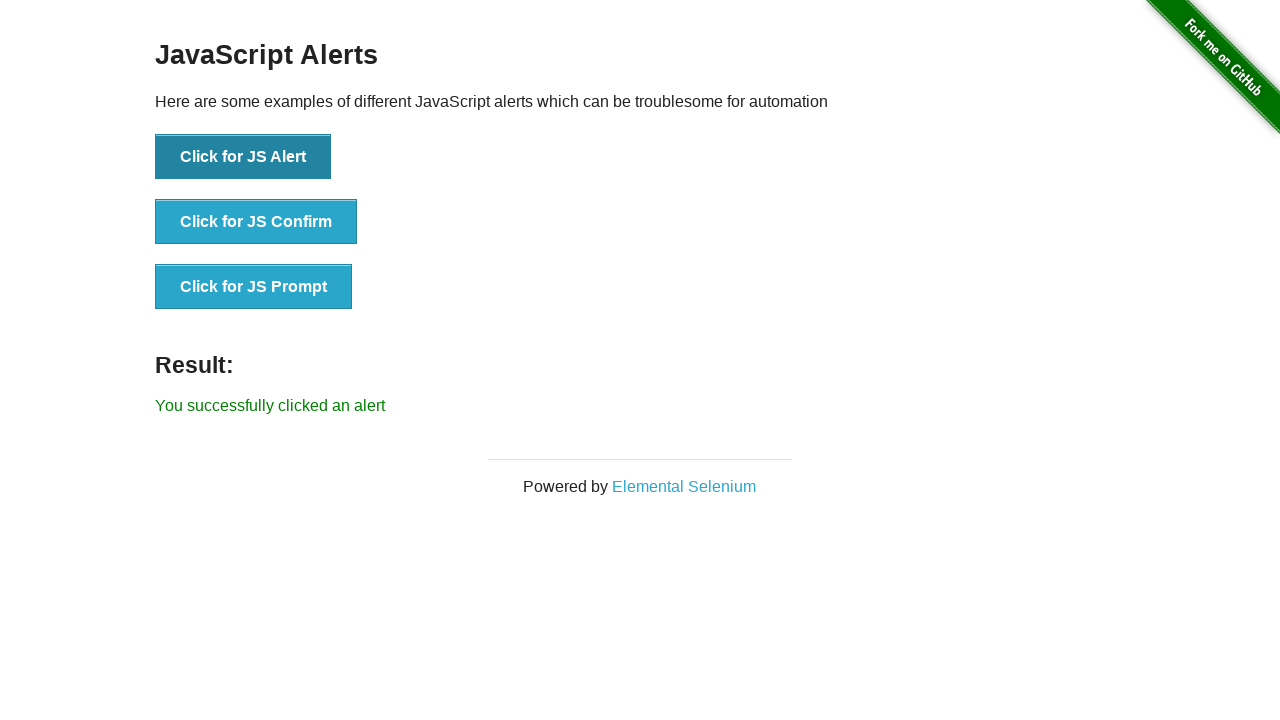

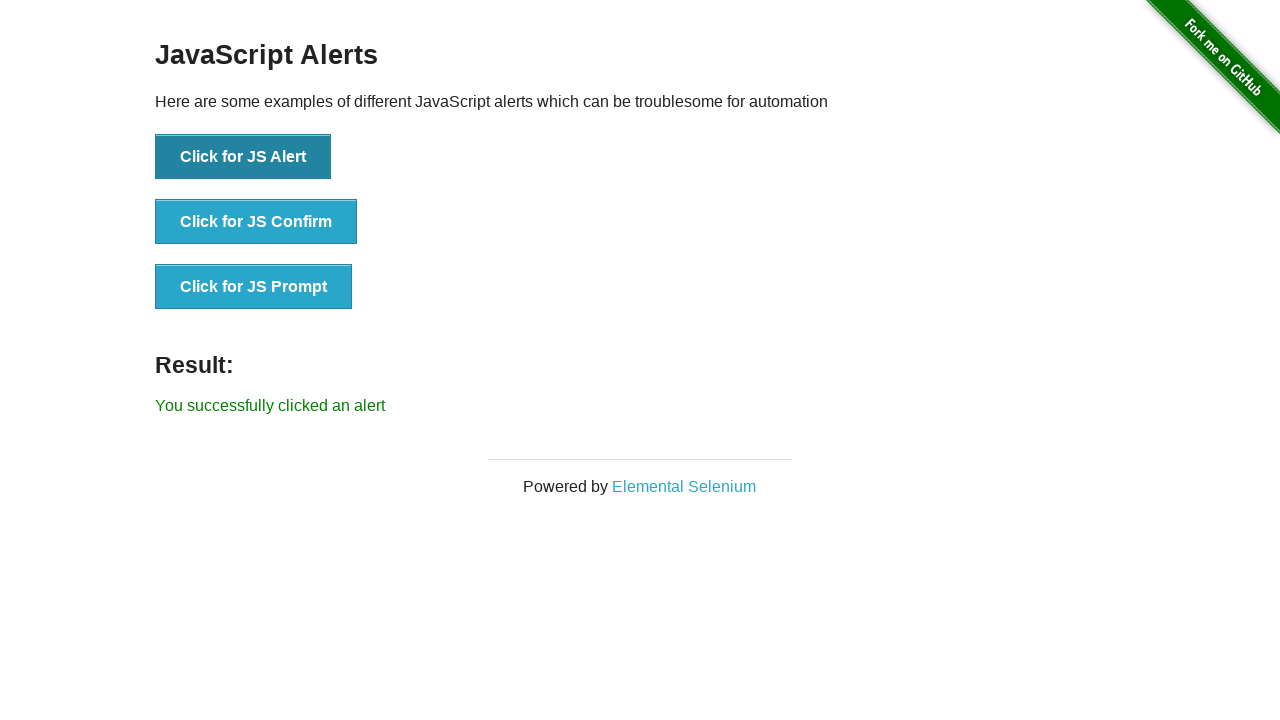